Tests the Selenium practice page by locating a form element and finding the h1 heading positioned below it using relative locators.

Starting URL: https://www.tutorialspoint.com/selenium/practice/selenium_automation_practice.php

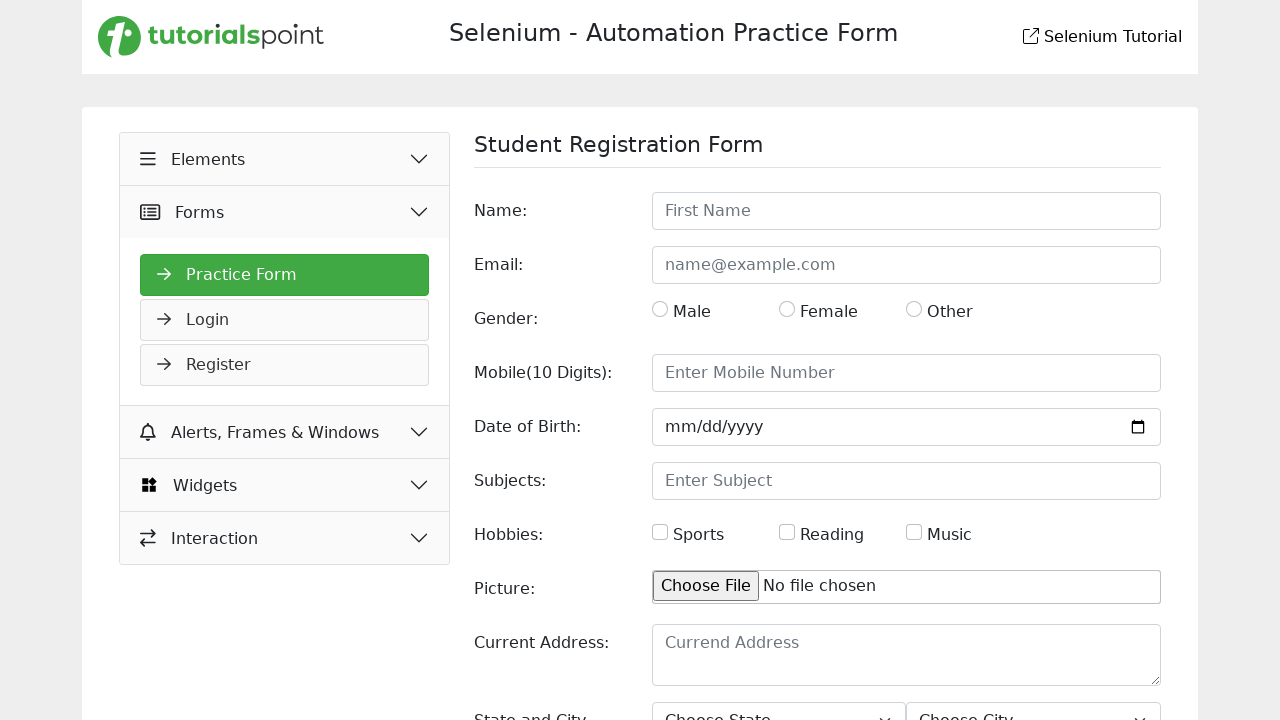

Navigated to Selenium practice page
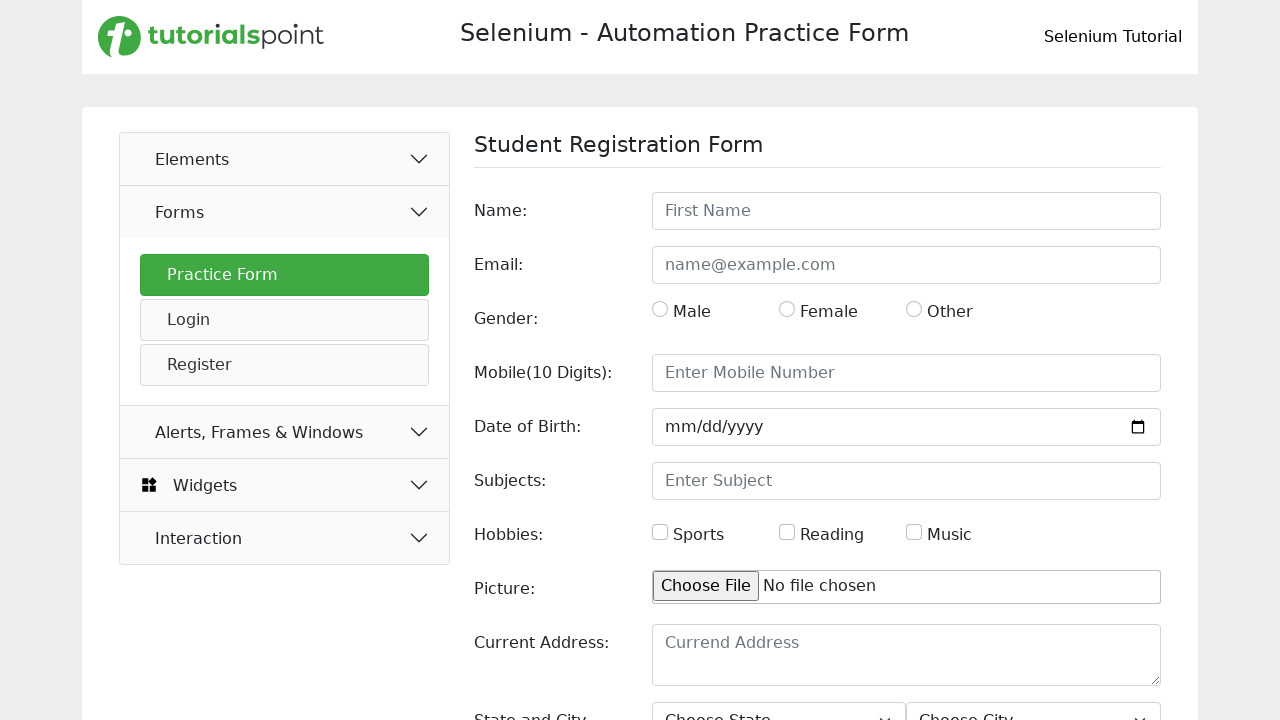

Practice form element located and visible
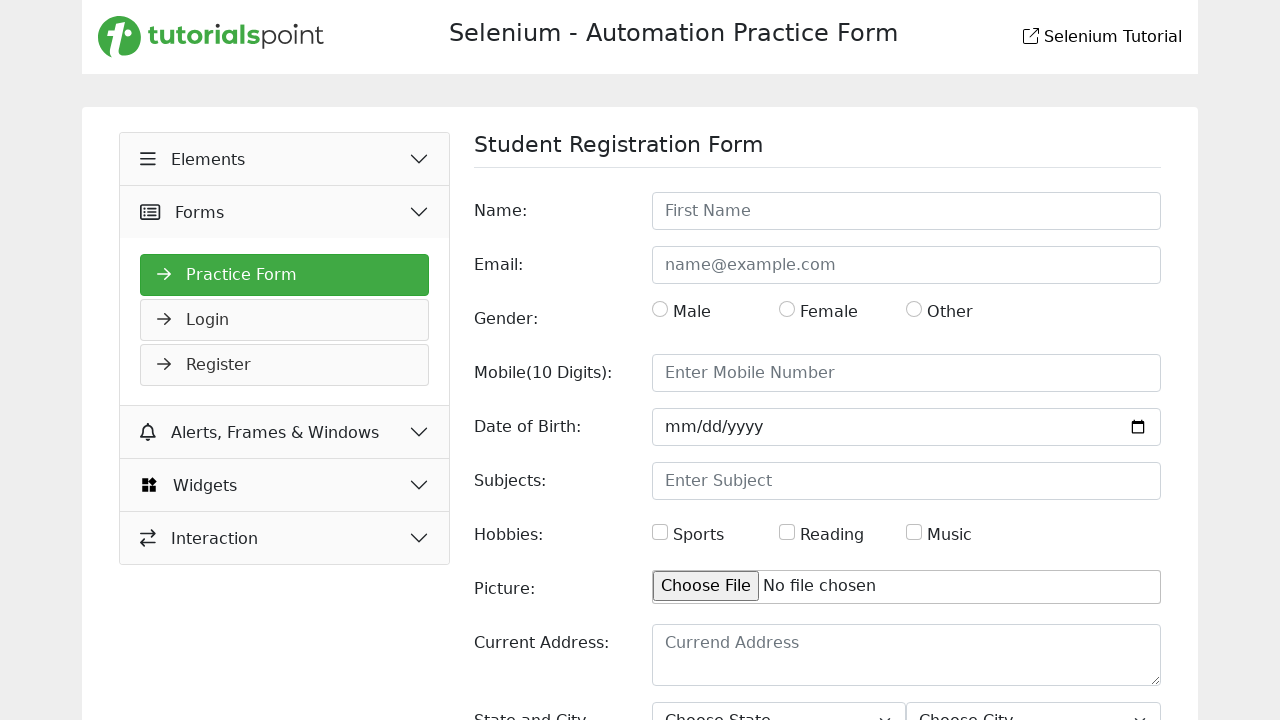

Located h1 heading with 'Practice' text below form
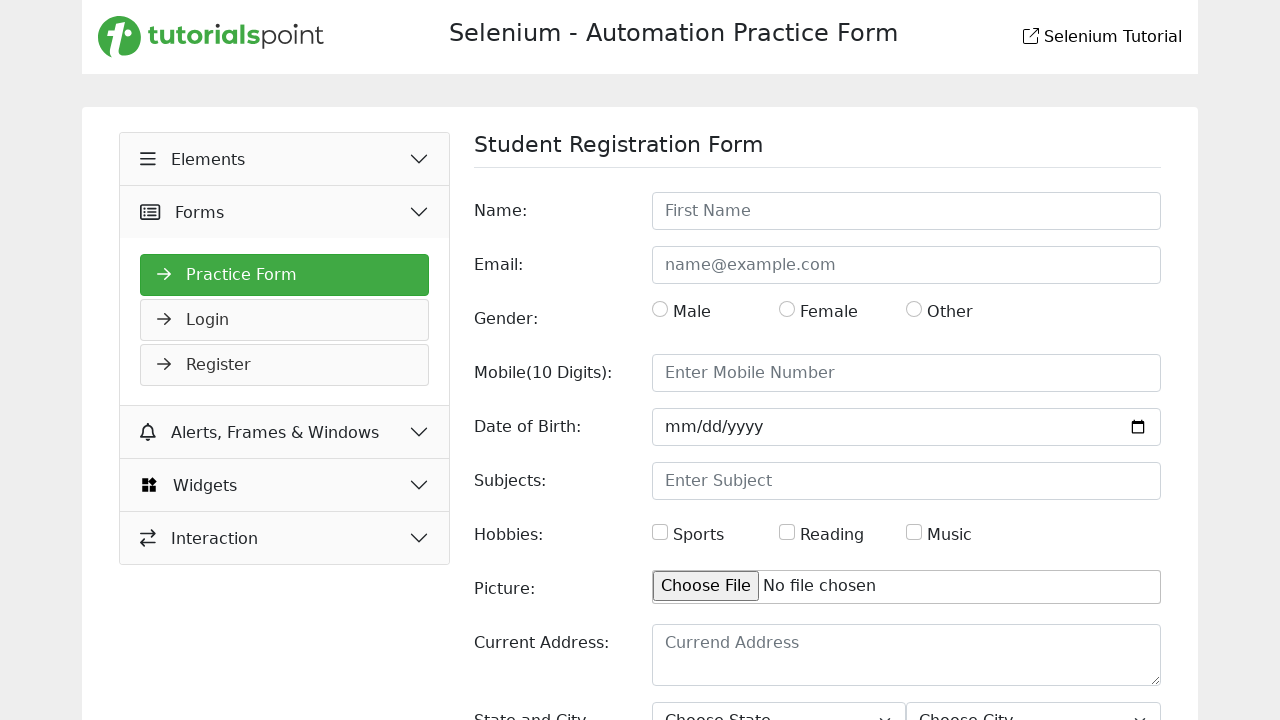

Retrieved h1 heading text content
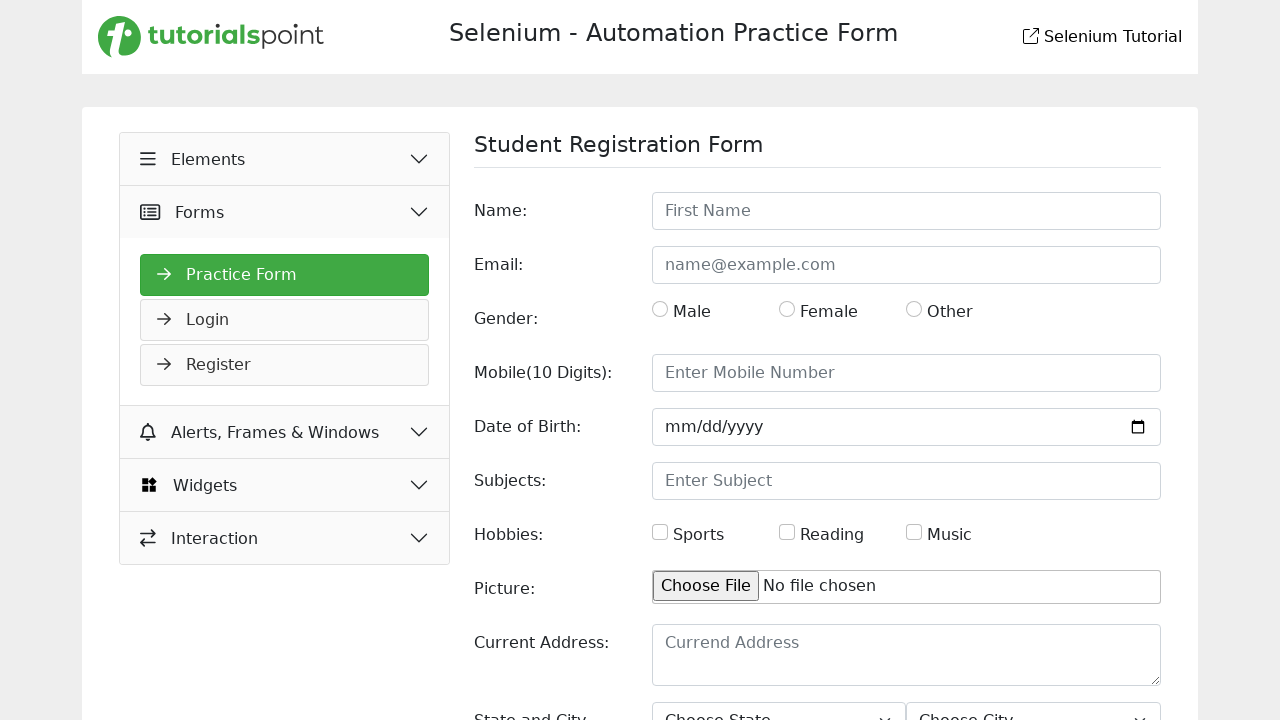

Printed h1 heading text: Selenium - Automation Practice Form
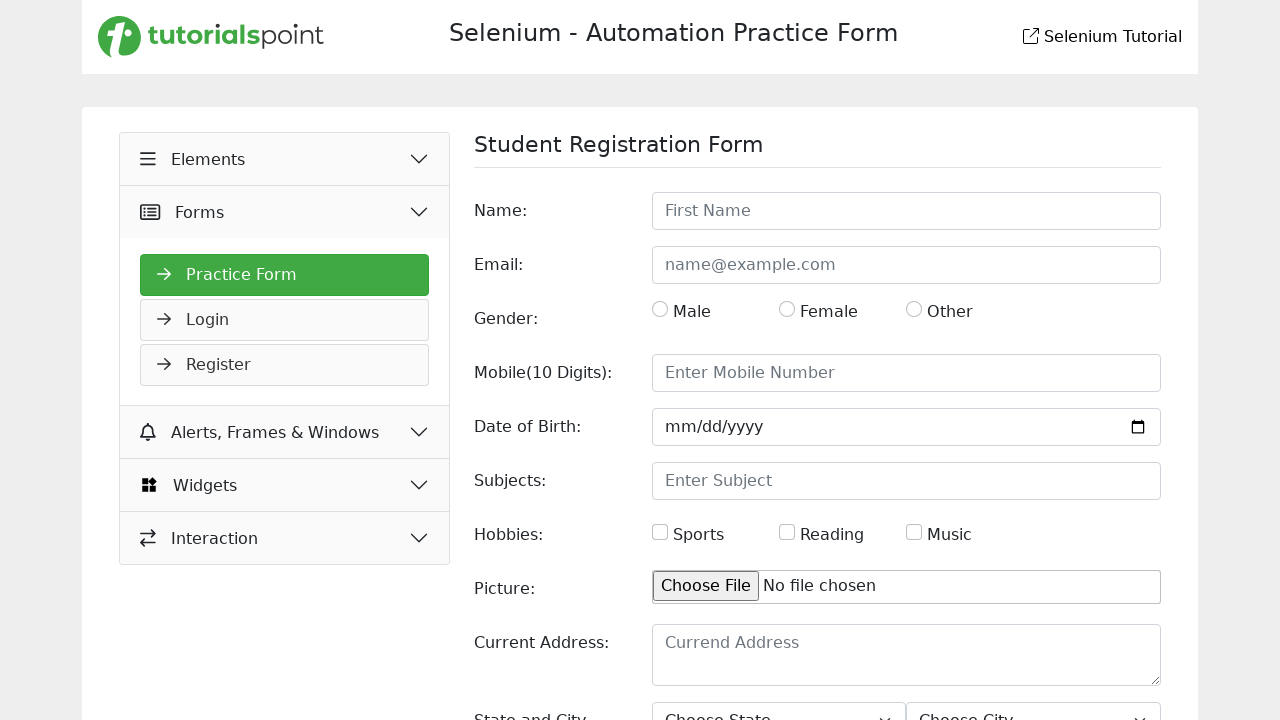

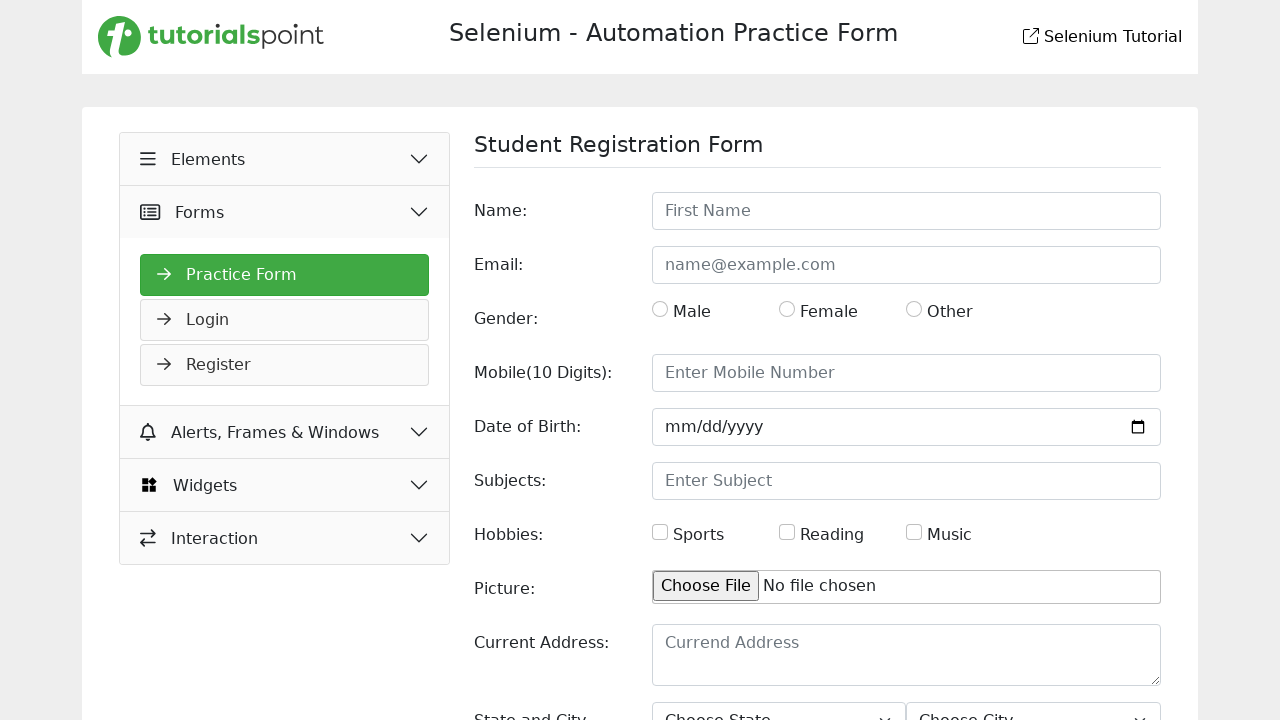